Tests login form validation by submitting invalid credentials and verifying the error message is displayed

Starting URL: https://the-internet.herokuapp.com/login

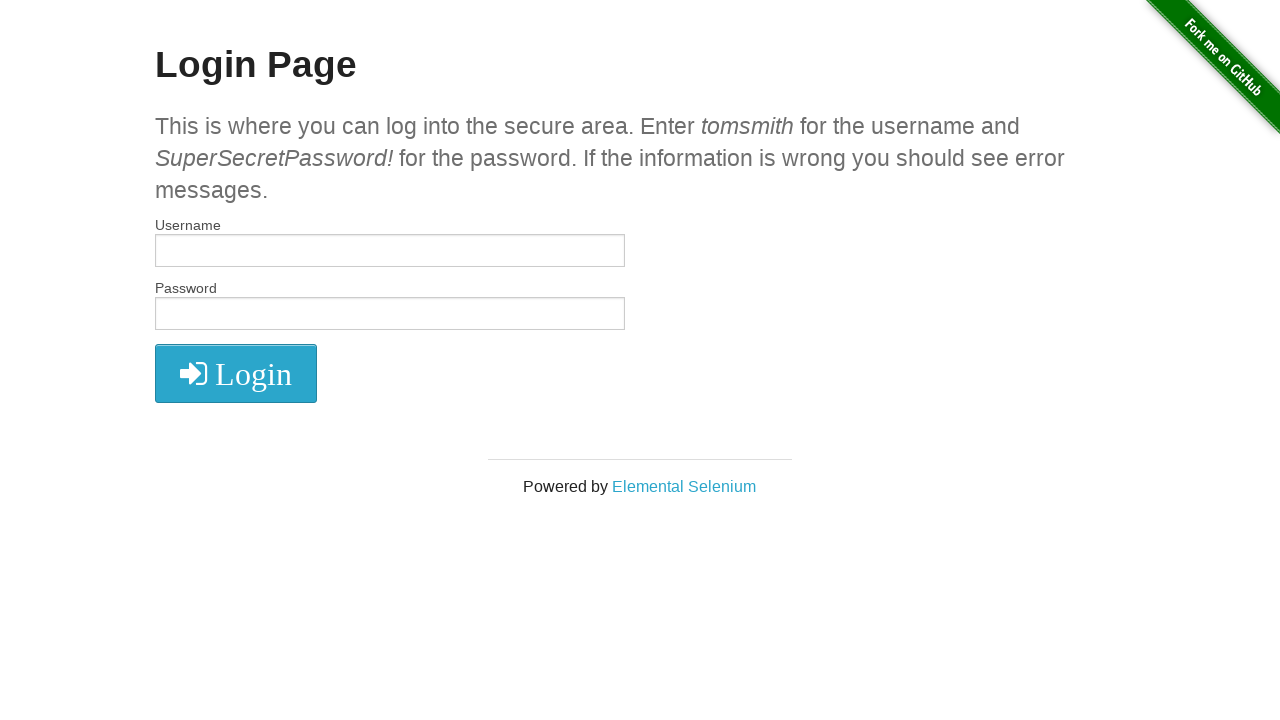

Filled username field with invalid username 'yanlisKullanici' on #username
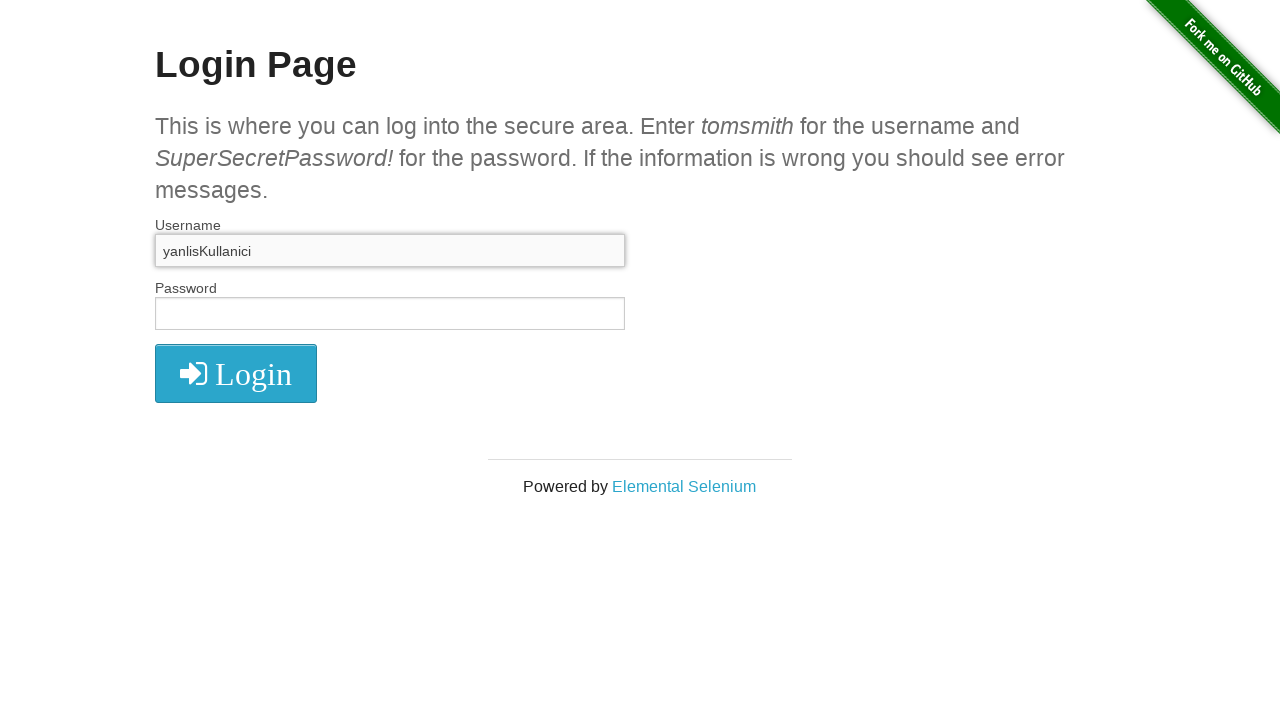

Filled password field with invalid password 'yanlisSifre' on #password
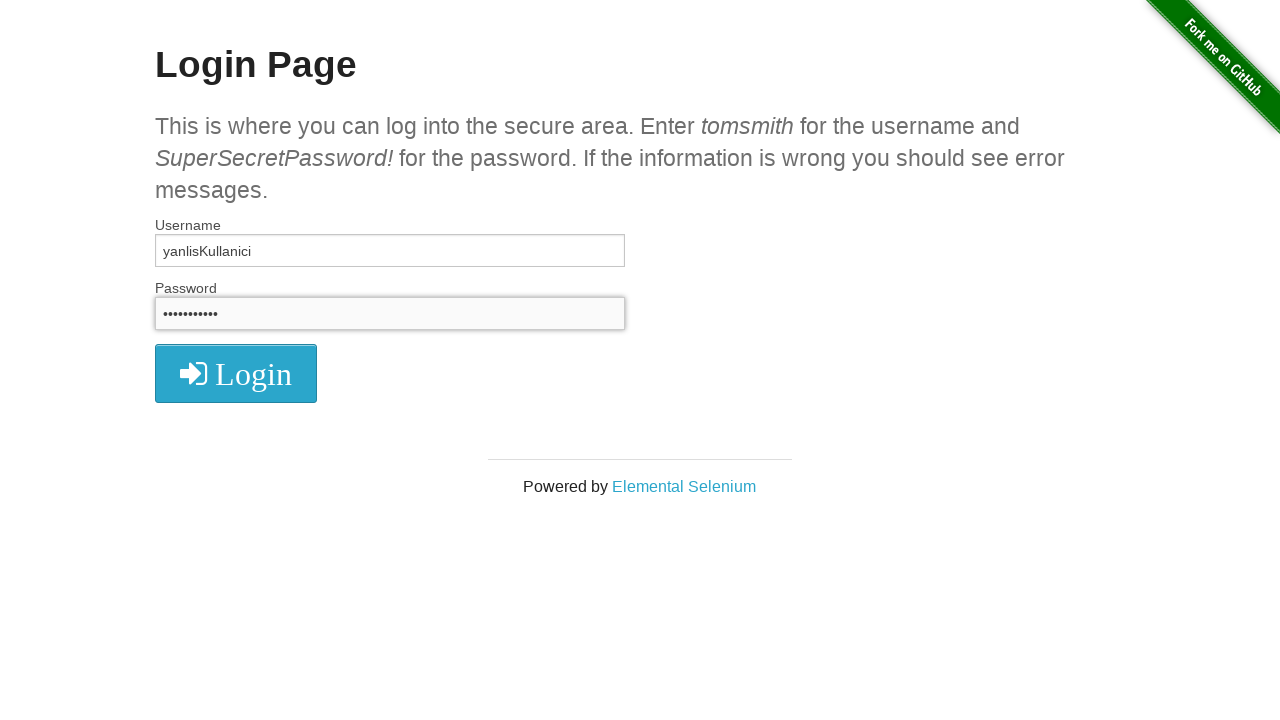

Submitted login form by pressing Enter on #password
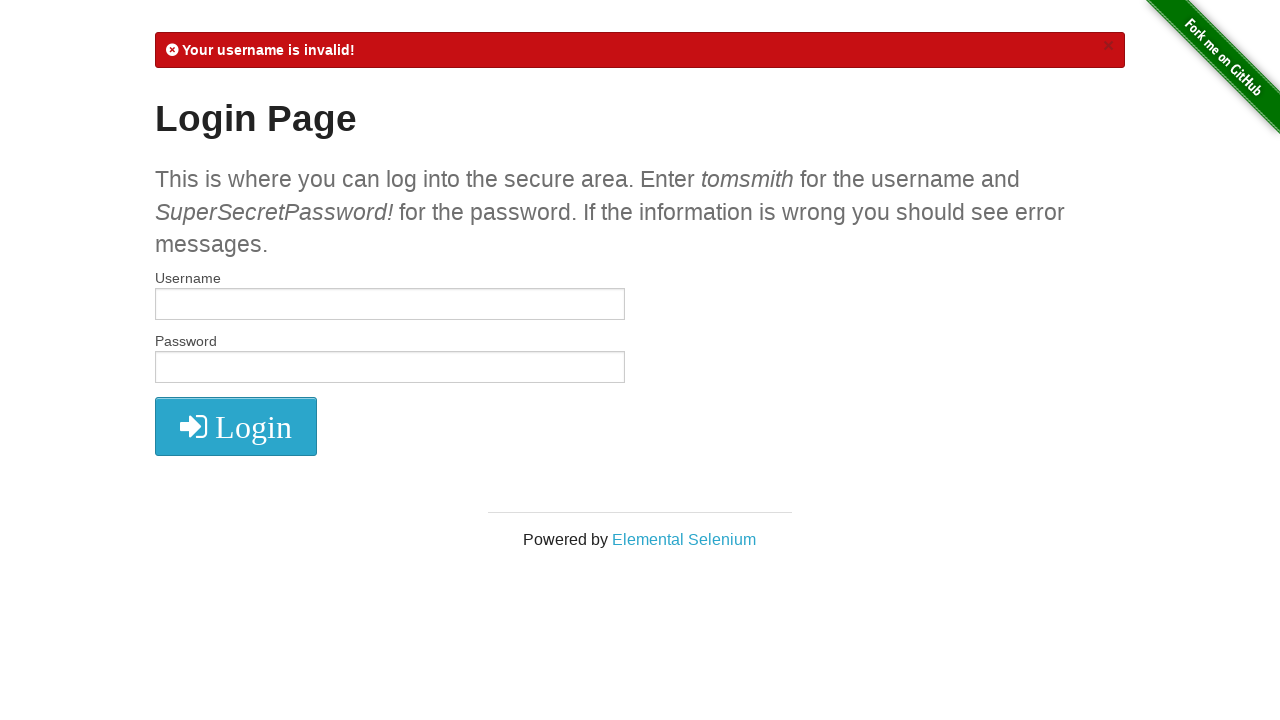

Error message element loaded and is visible
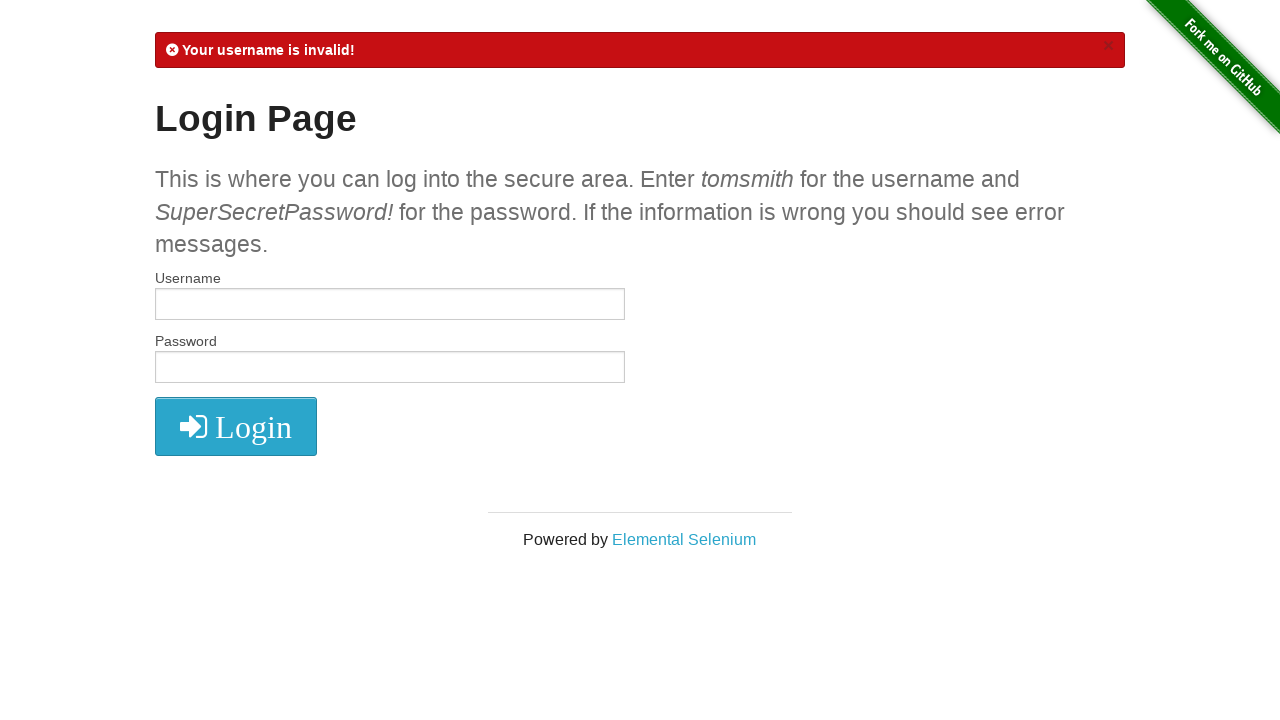

Retrieved error message text content
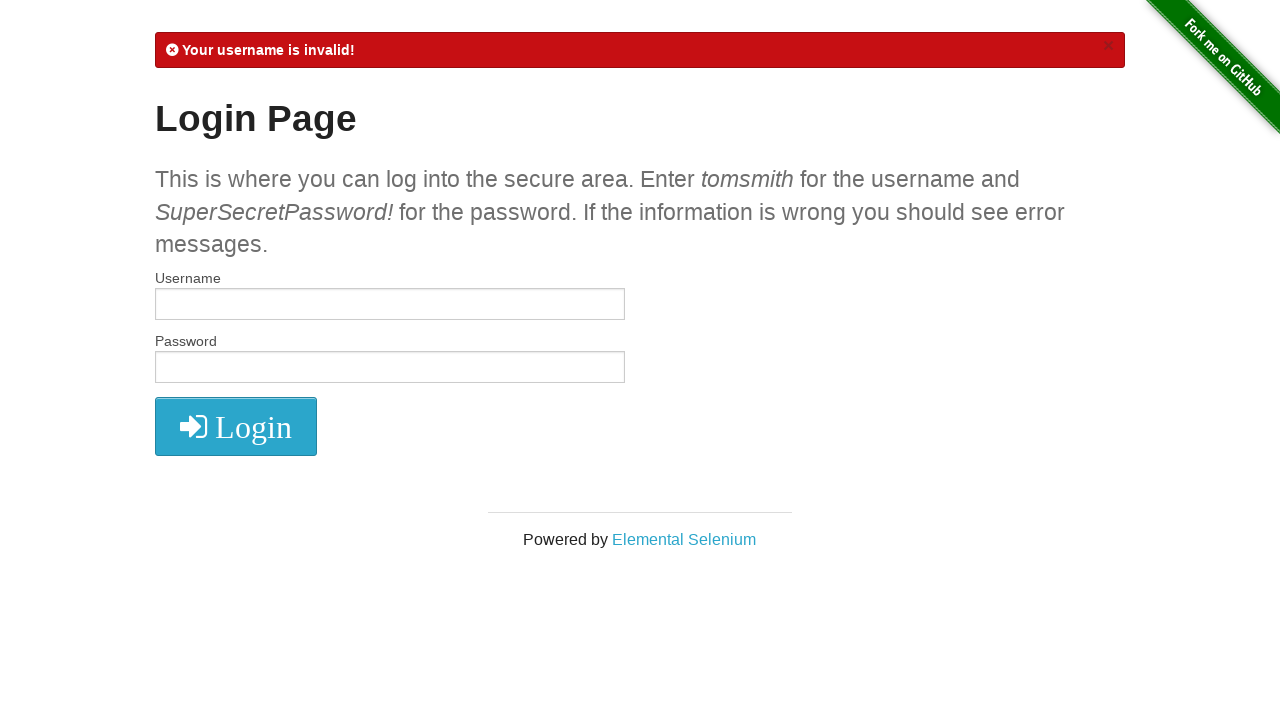

Verified that error message contains 'Your username is invalid!'
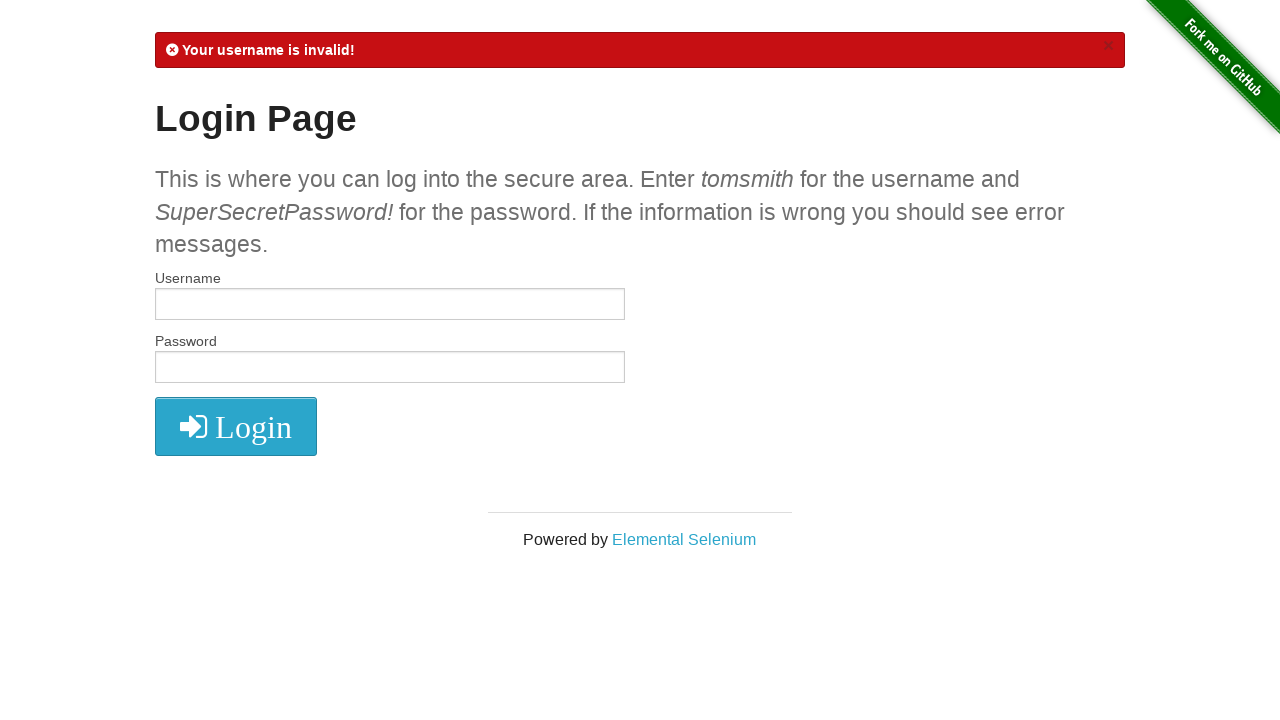

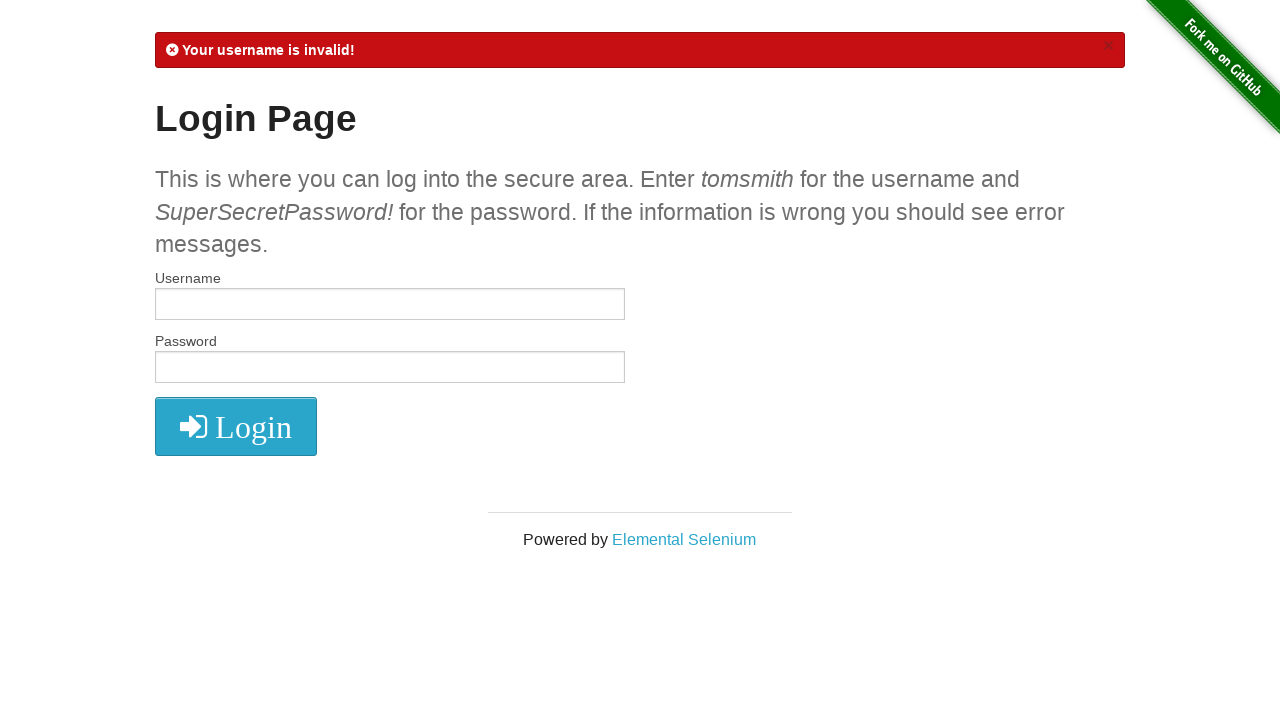